Tests browser window resizing functionality by navigating to SpaceX website and setting a custom window dimension of 2000x4000 pixels

Starting URL: https://www.spacex.com/

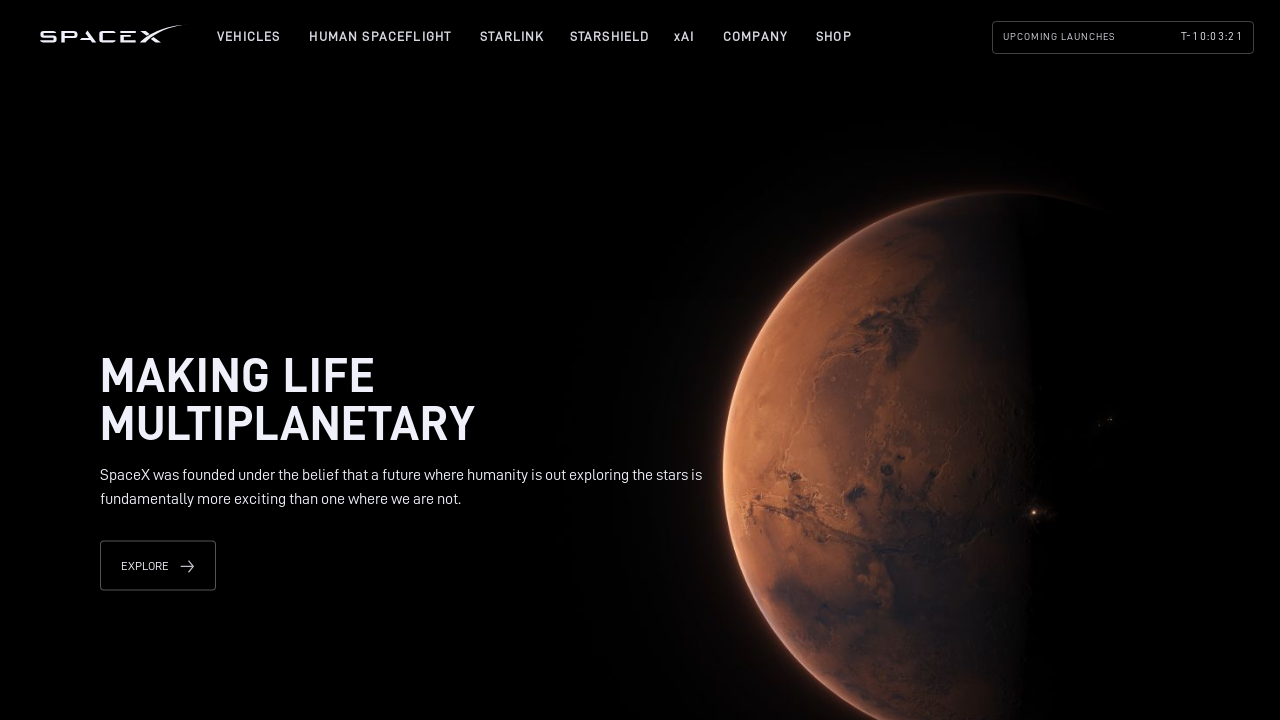

Set browser viewport to 2000x4000 pixels
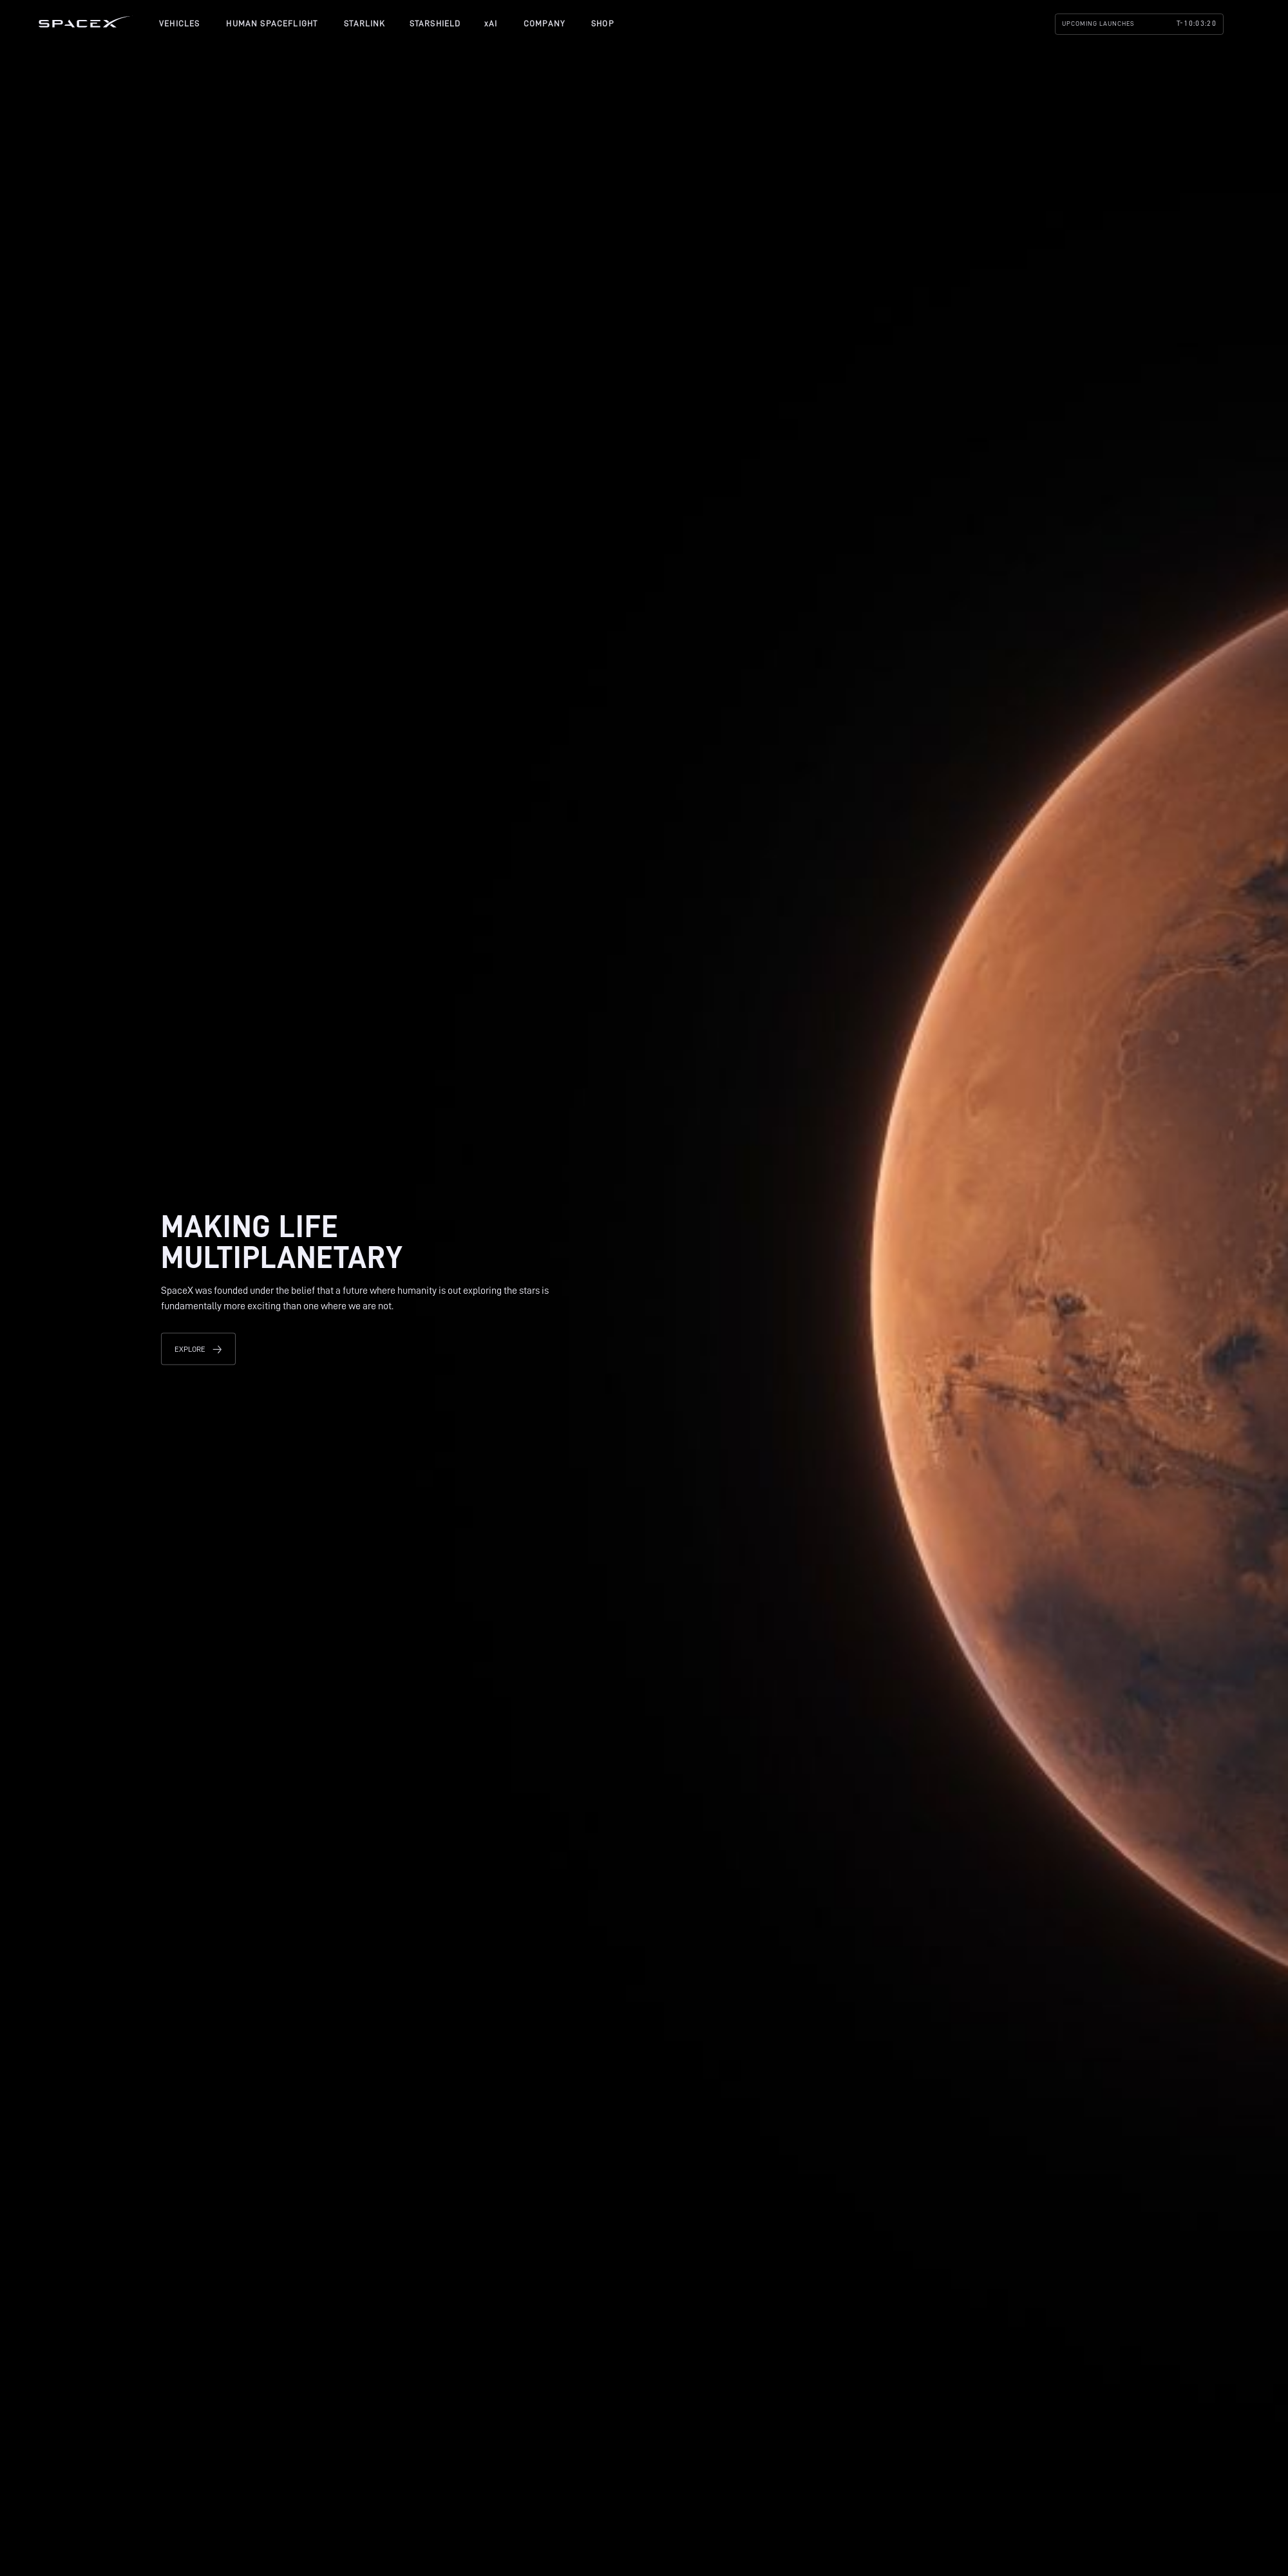

Waited 2 seconds for resize effect to be visible
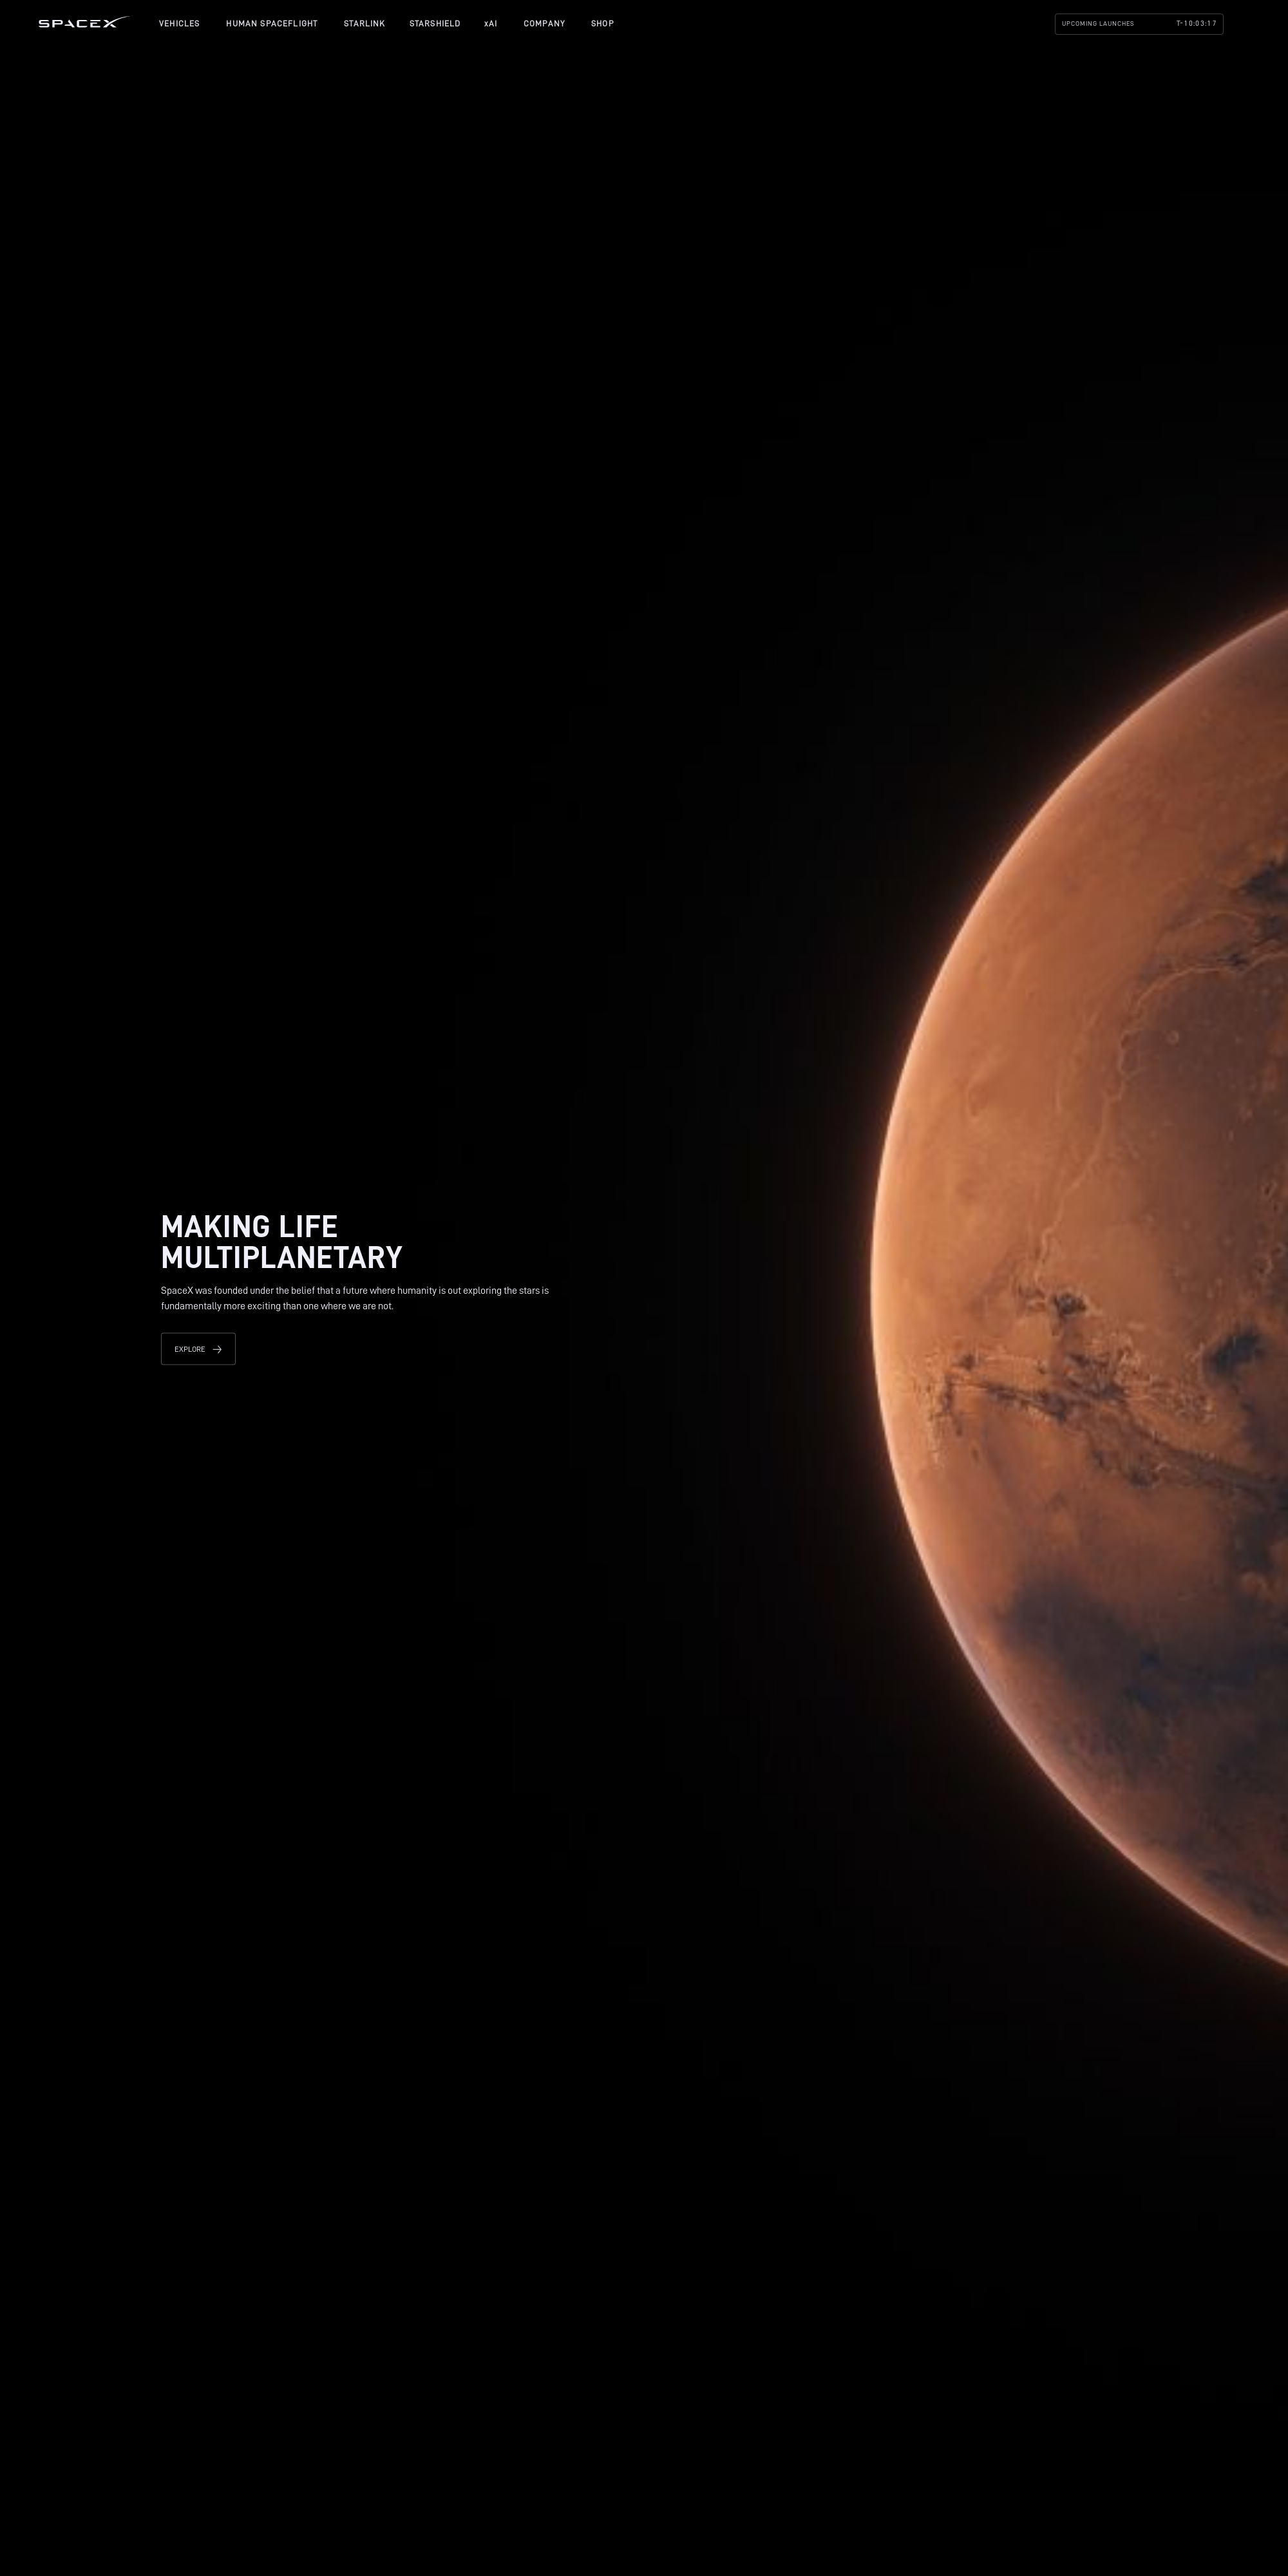

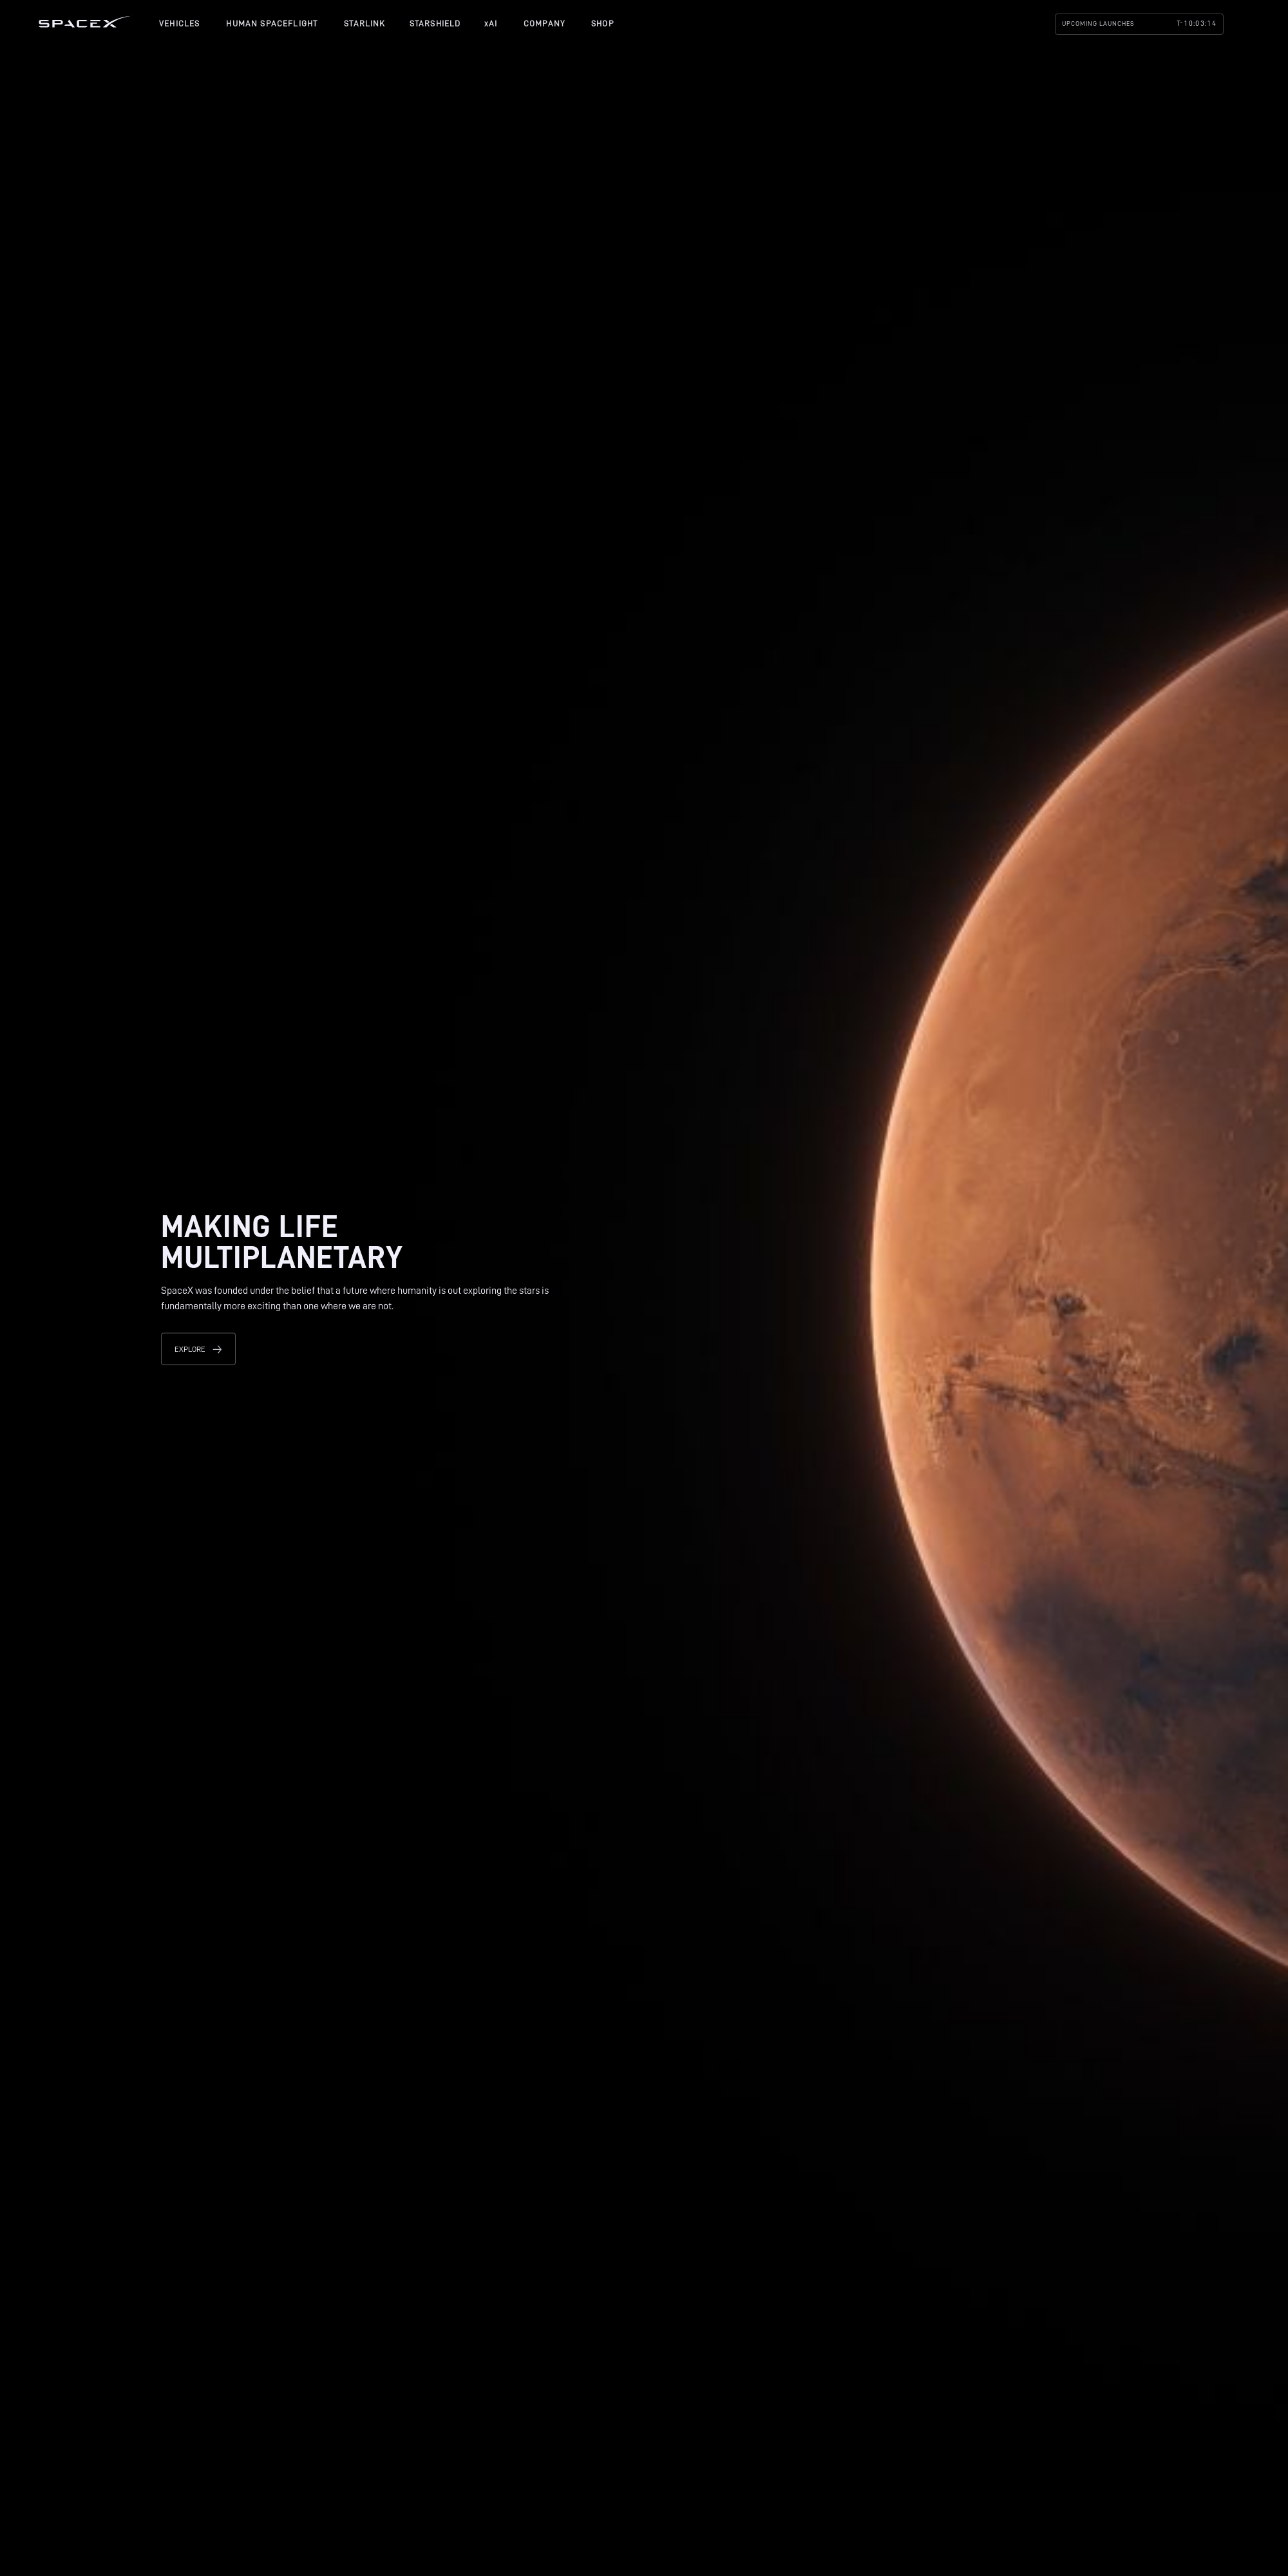